Navigates to Maven Repository website and verifies the page title using soft assertions

Starting URL: https://mvnrepository.com/

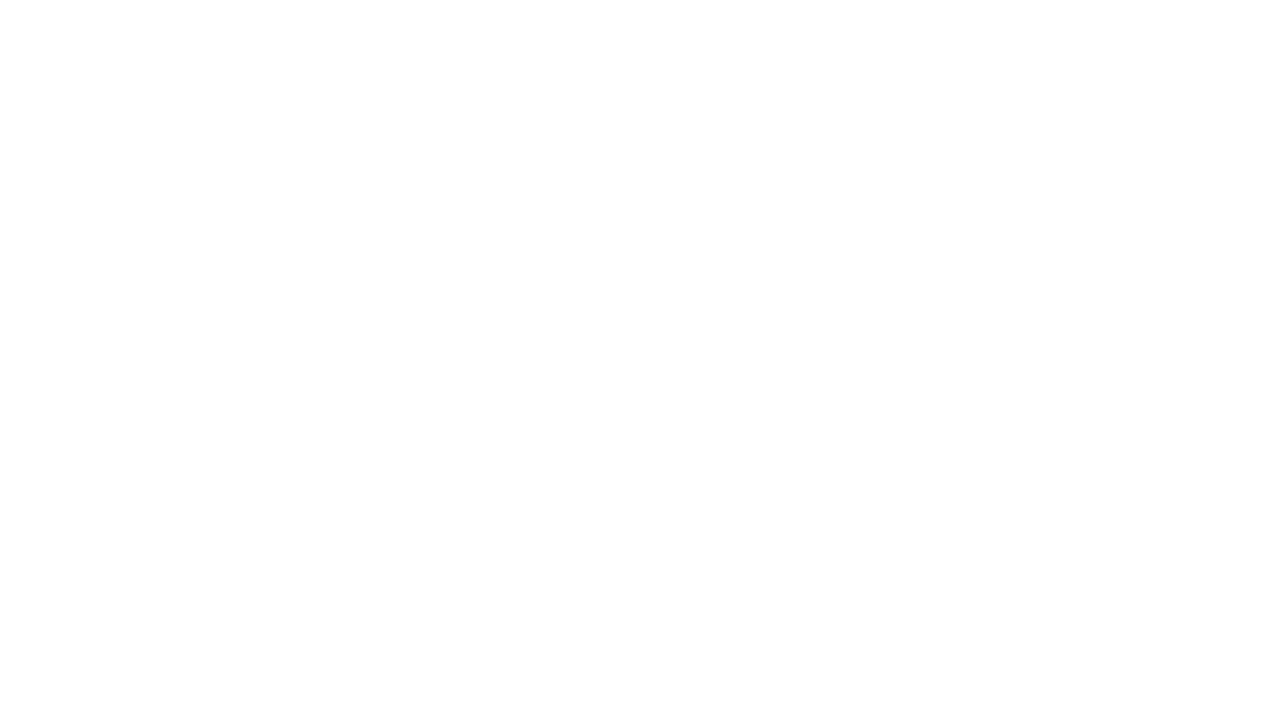

Retrieved page title from Maven Repository website
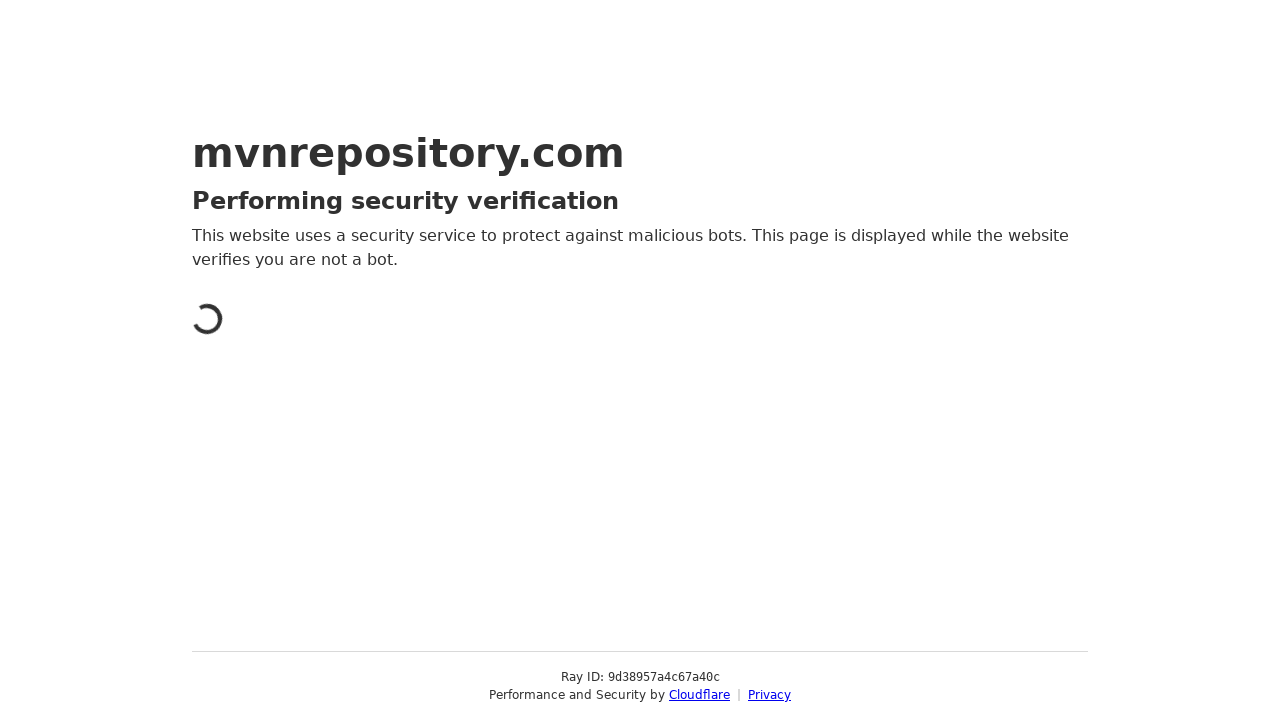

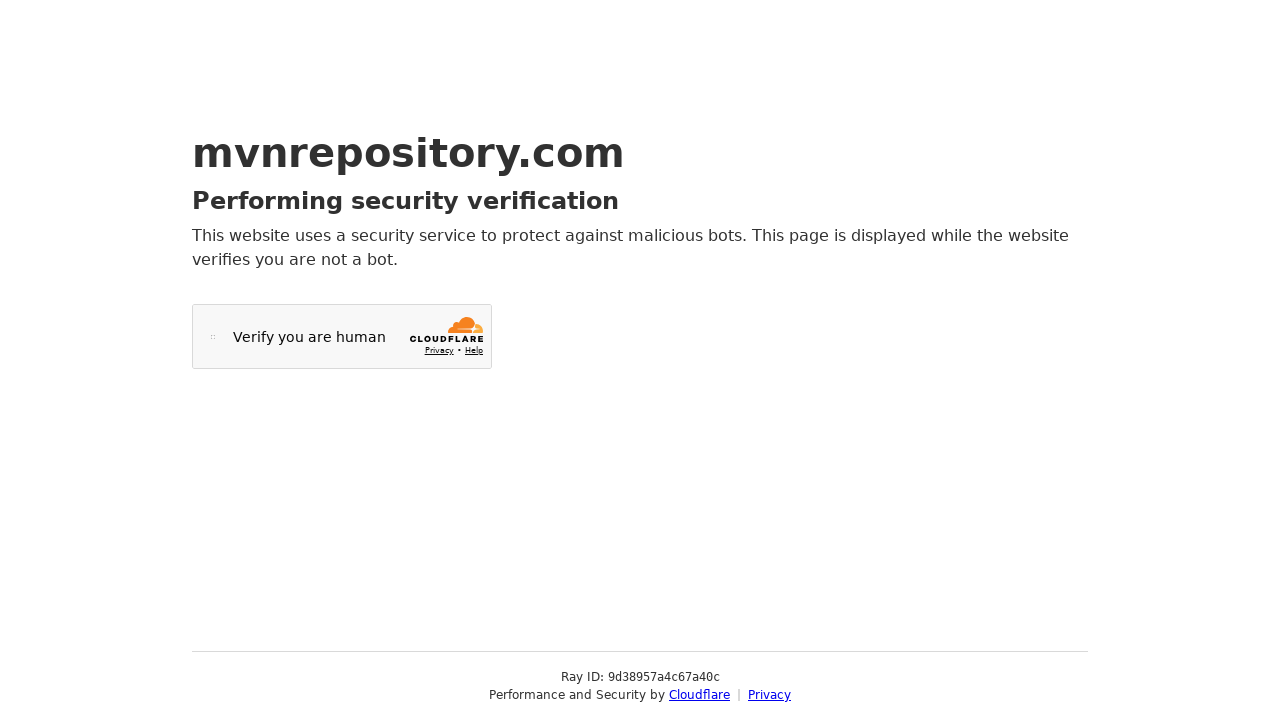